Hovers over a menu item to trigger mouseover interaction

Starting URL: https://demoqa.com/menu/

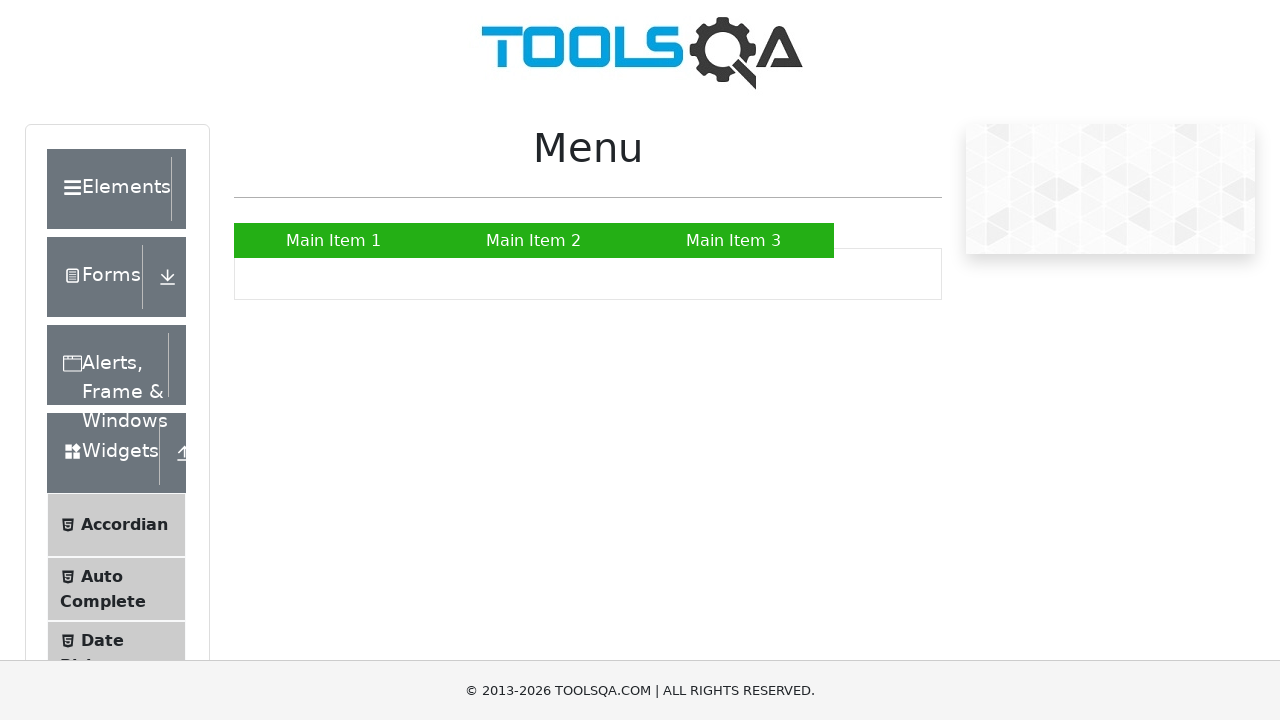

Navigated to DEMOQA menu page
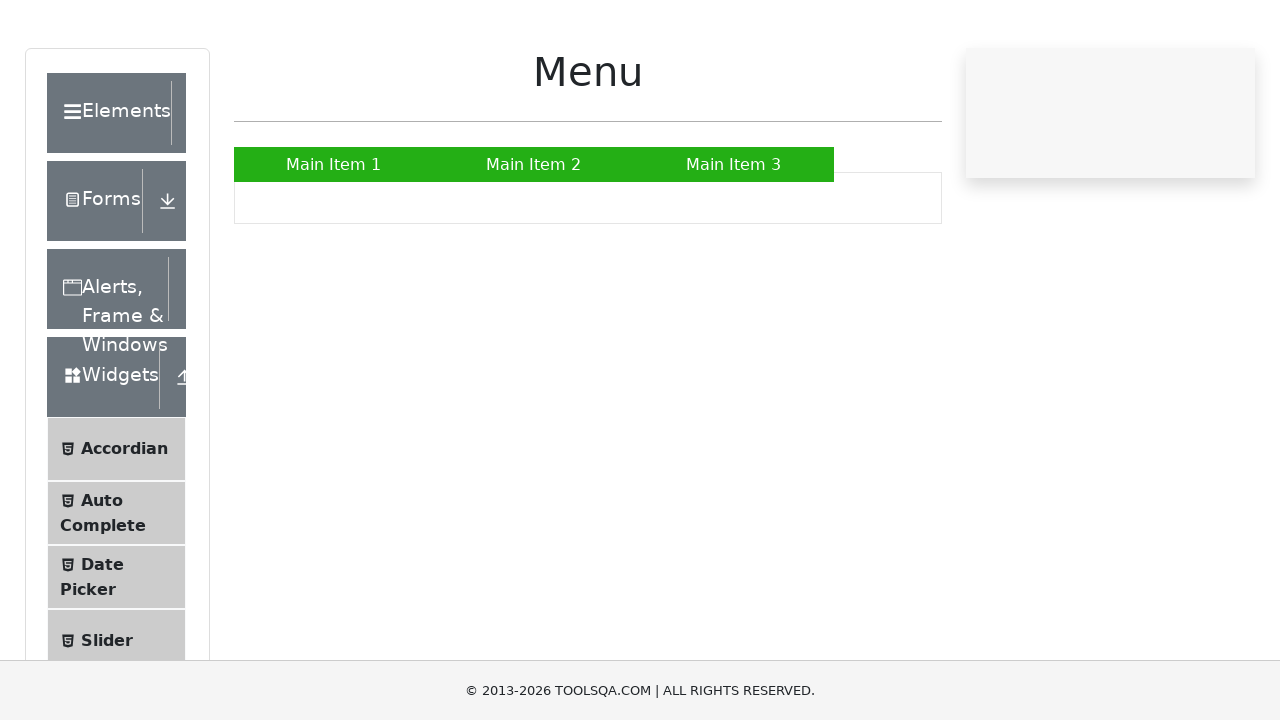

Hovered over Main Item 2 to trigger mouseover interaction at (534, 240) on a:has-text('Main Item 2')
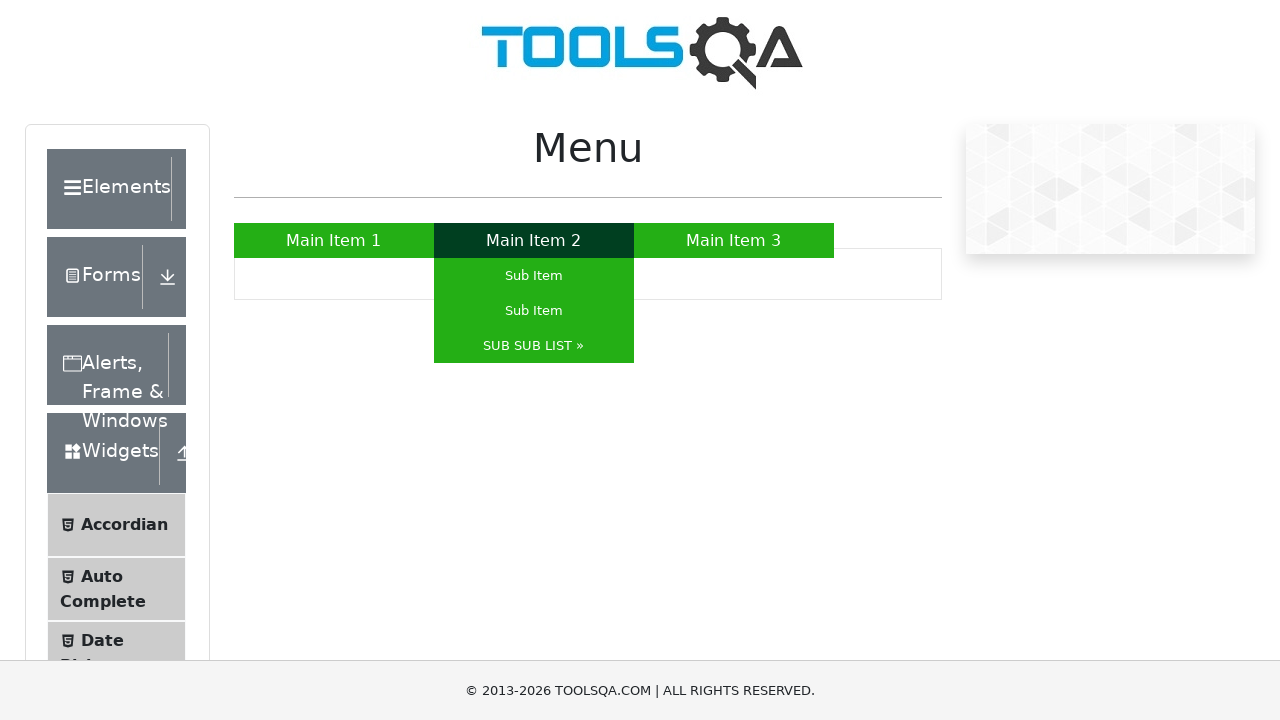

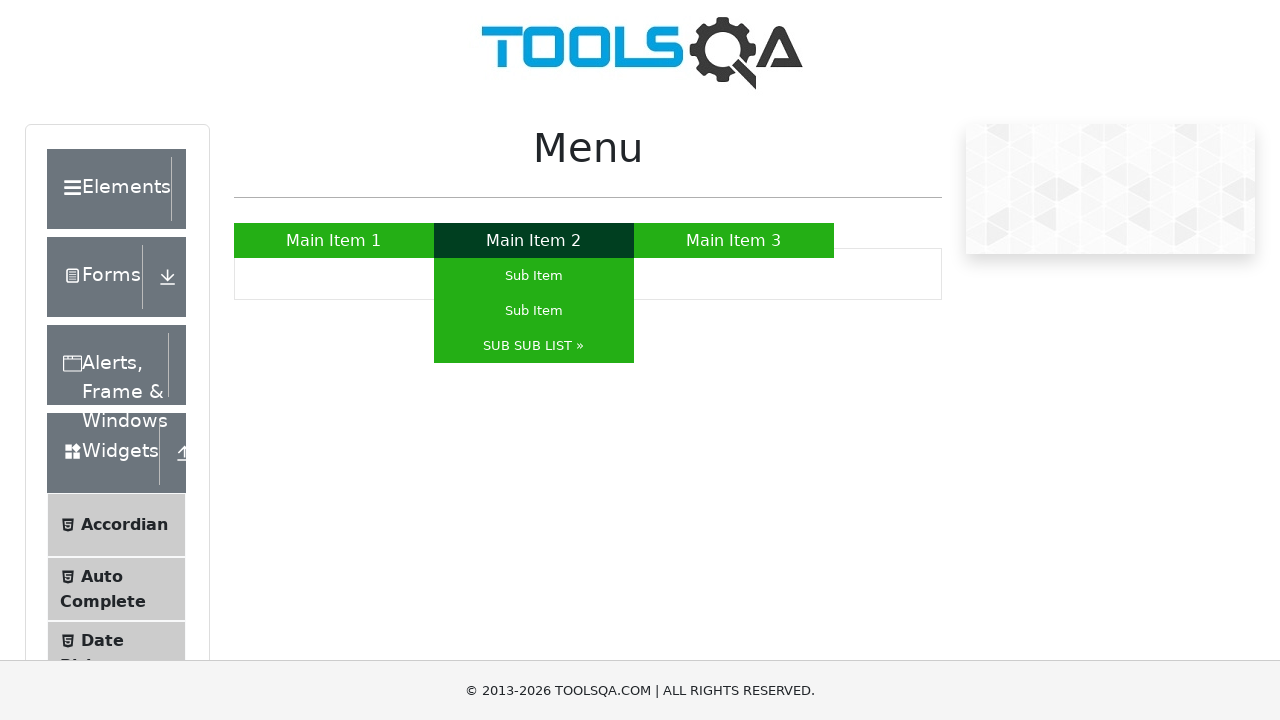